Tests clicking the Submit new Language menu item and verifying the submenu title

Starting URL: http://www.99-bottles-of-beer.net/

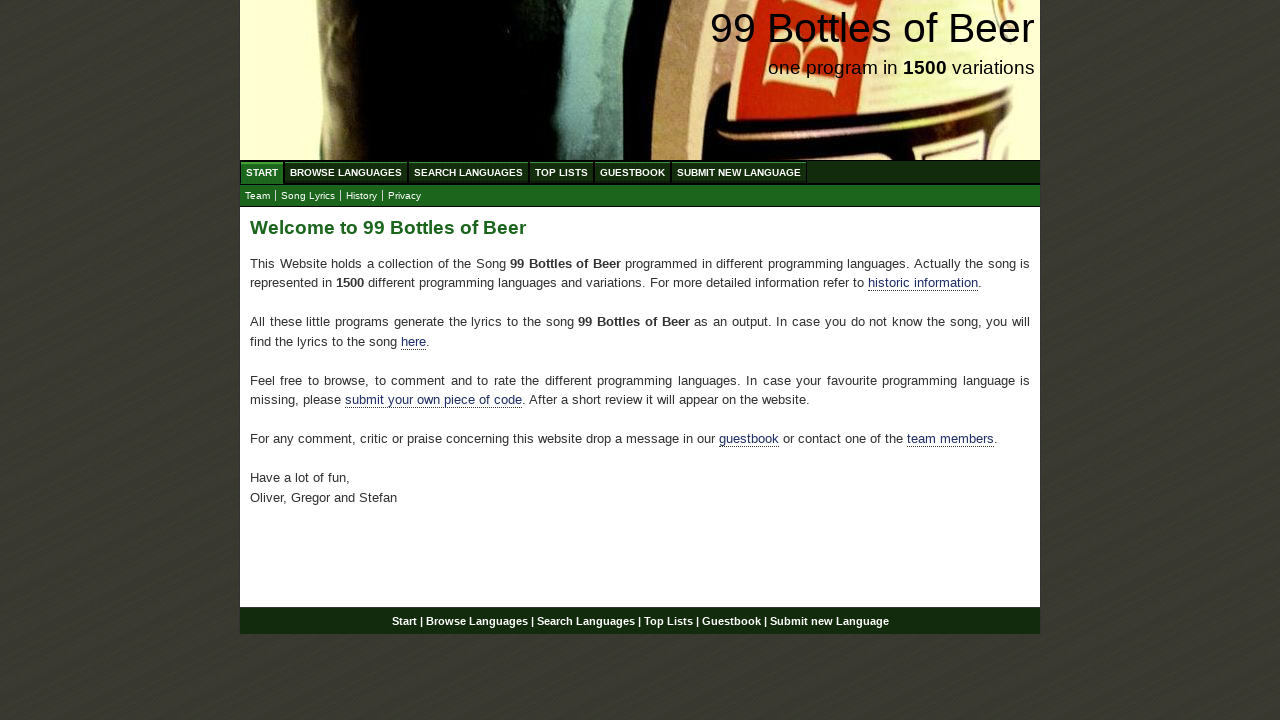

Clicked Submit new Language menu item at (739, 172) on #menu li:last-child a[href='/submitnewlanguage.html']
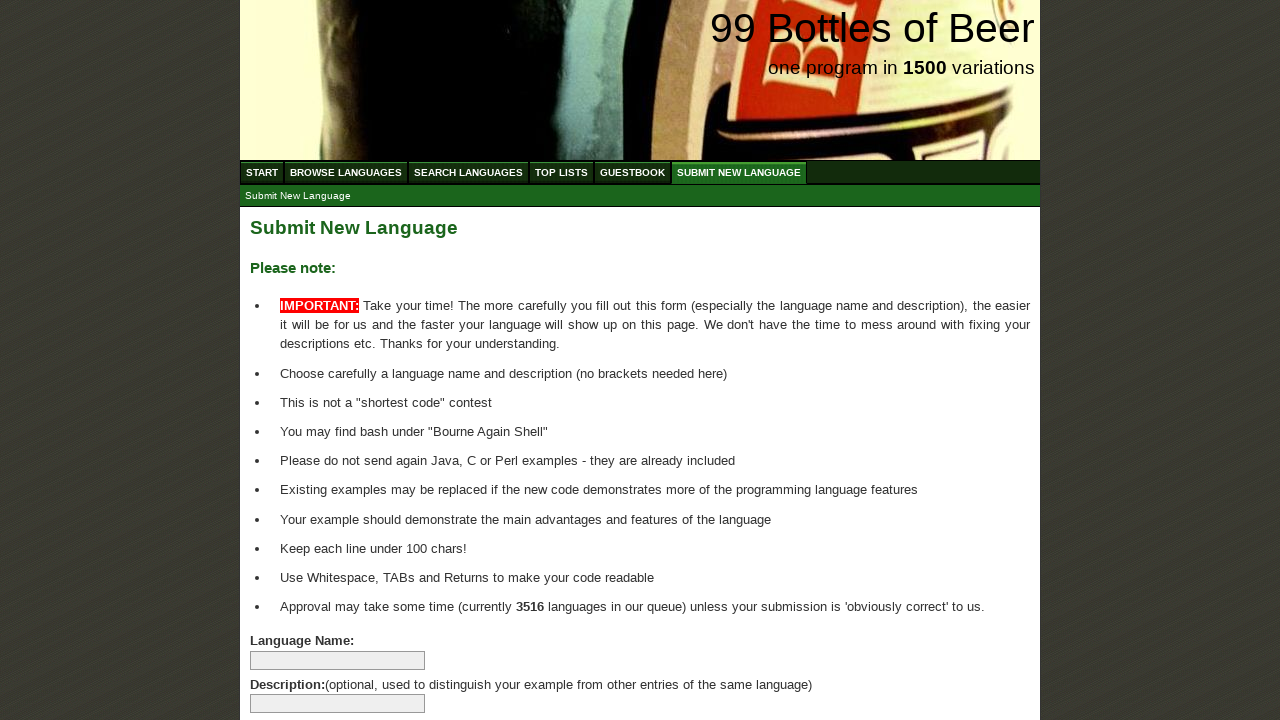

Submenu with Submit new Language title appeared
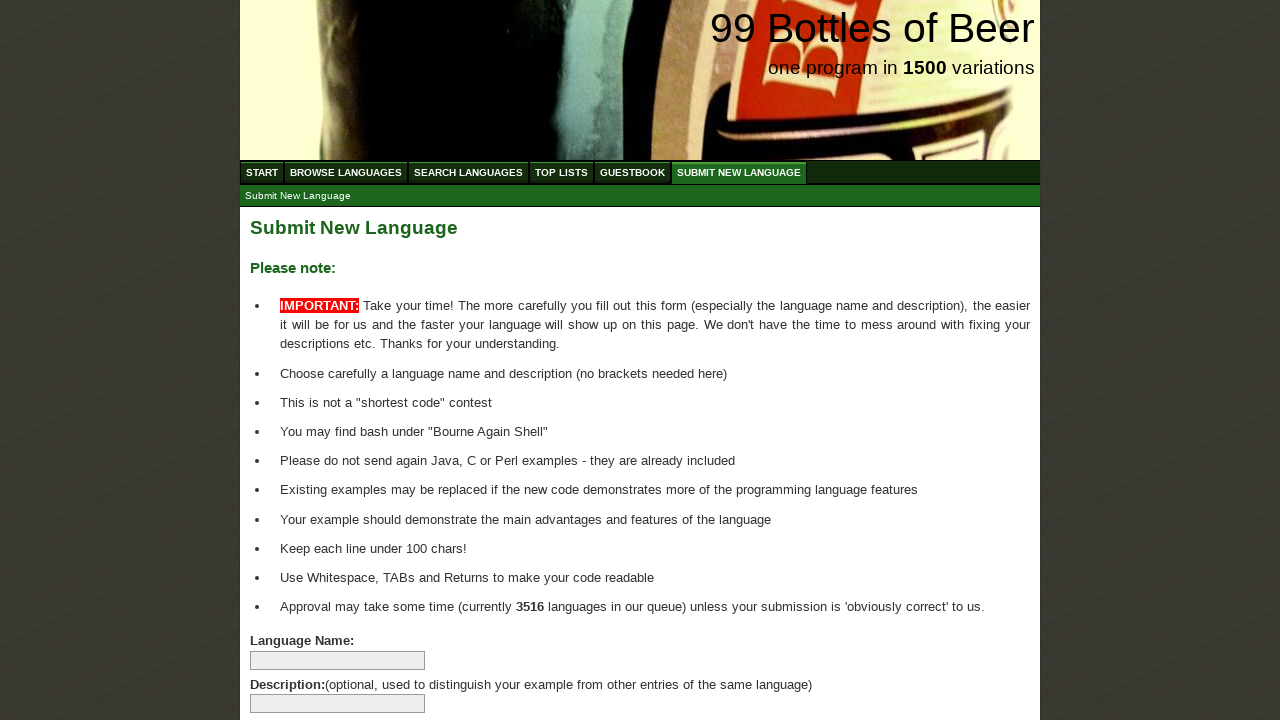

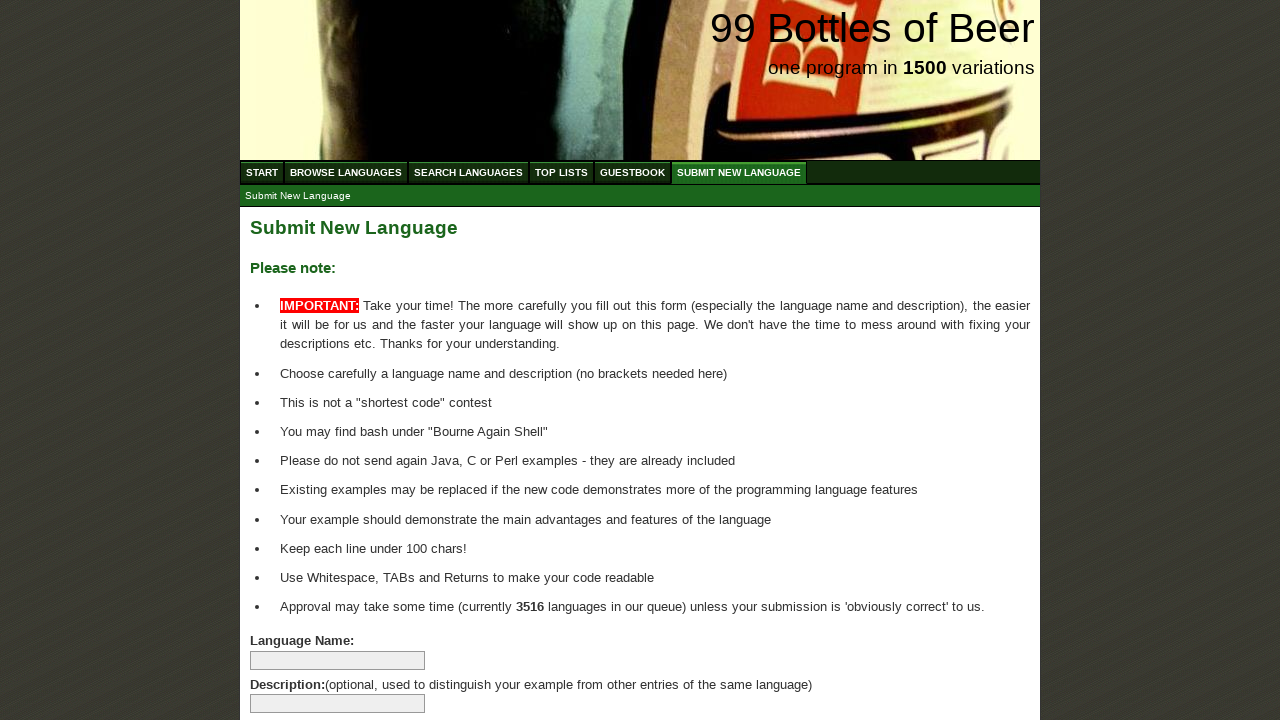